Tests that clicking the Home button navigates to the home page

Starting URL: https://the-internet.herokuapp.com/disappearing_elements

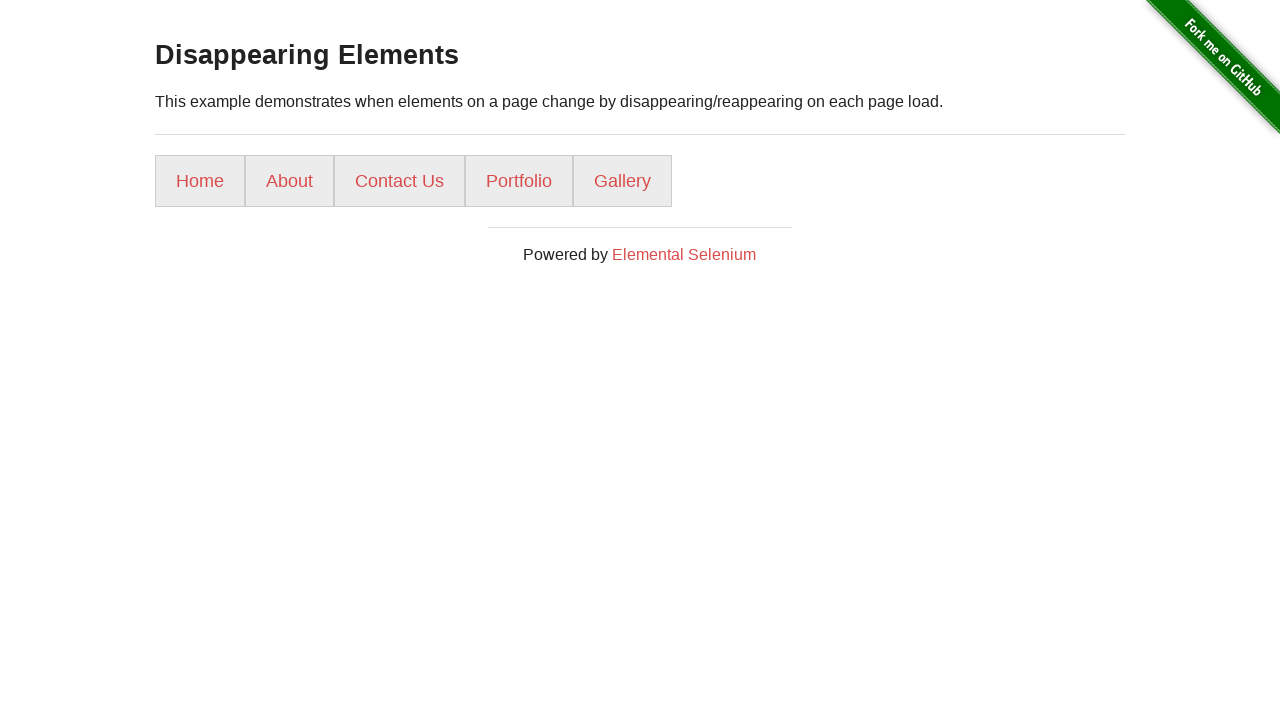

Clicked Home button at (200, 181) on a:has-text('Home')
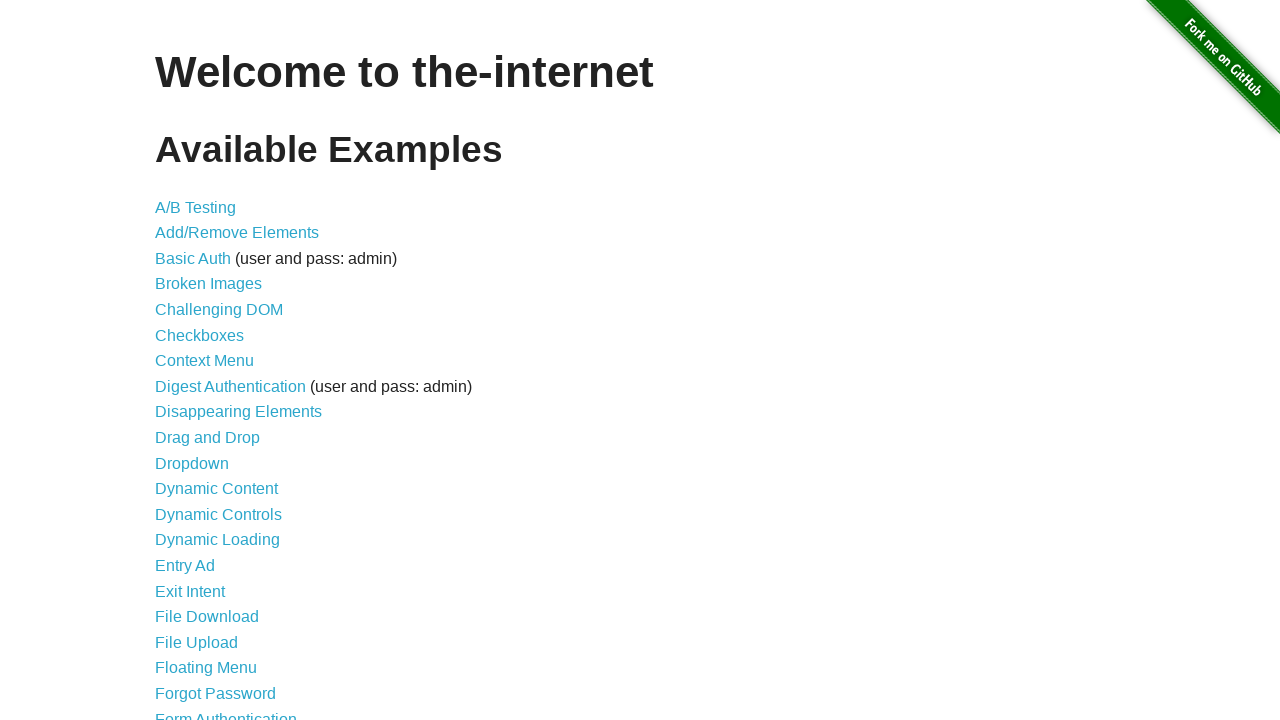

Verified navigation to home page at https://the-internet.herokuapp.com/
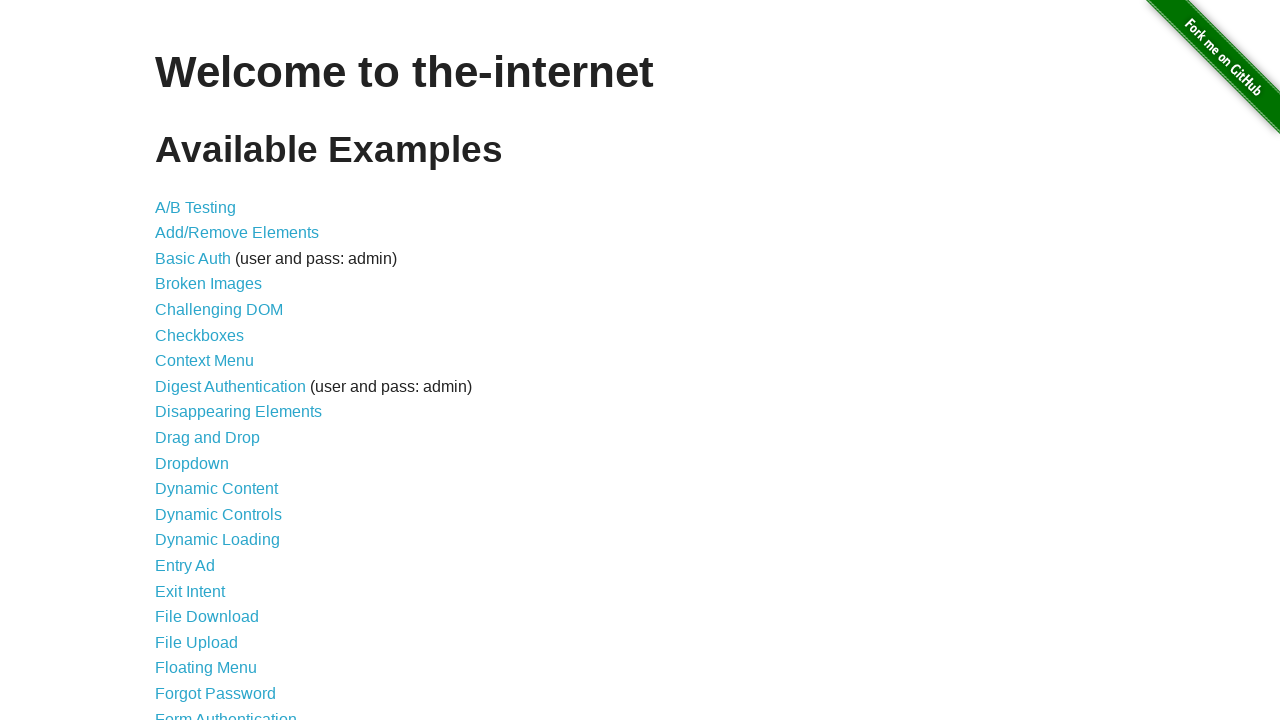

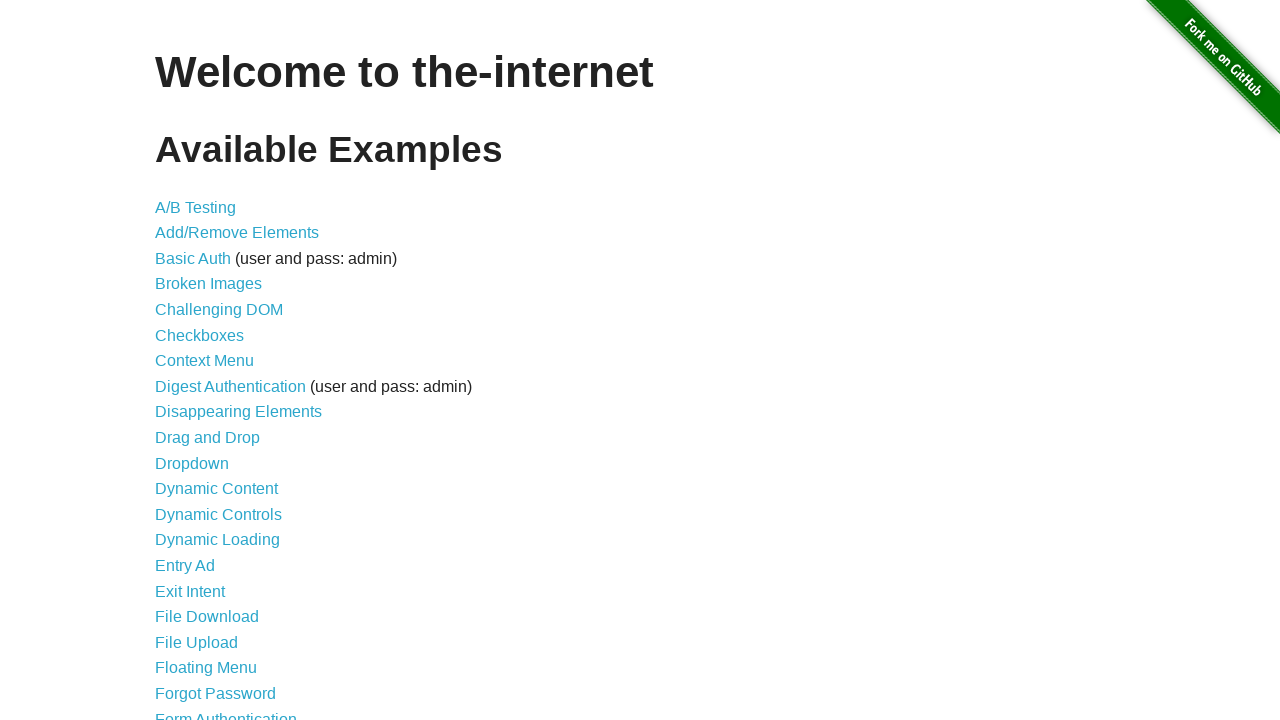